Tests context menu functionality by right-clicking on an element to open a context menu, selecting the Delete option, and accepting the confirmation alert

Starting URL: https://swisnl.github.io/jQuery-contextMenu/demo.html

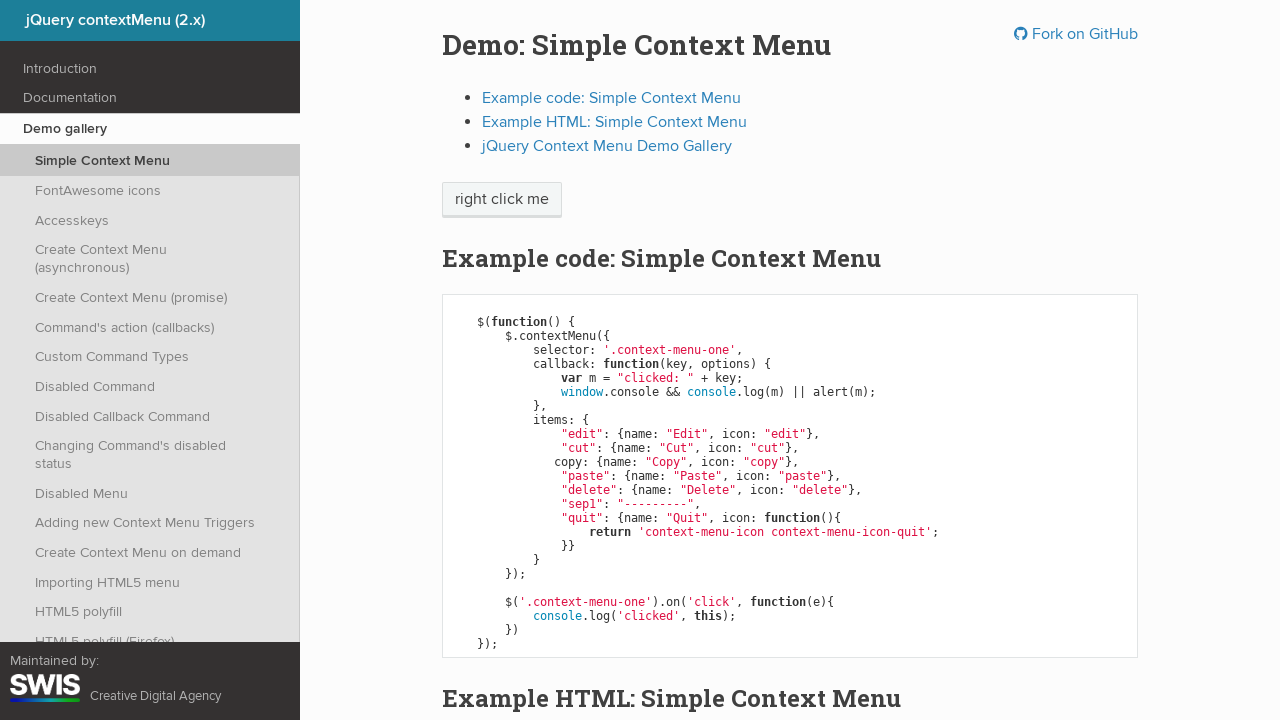

Right-clicked on context menu trigger element at (502, 200) on span.context-menu-one
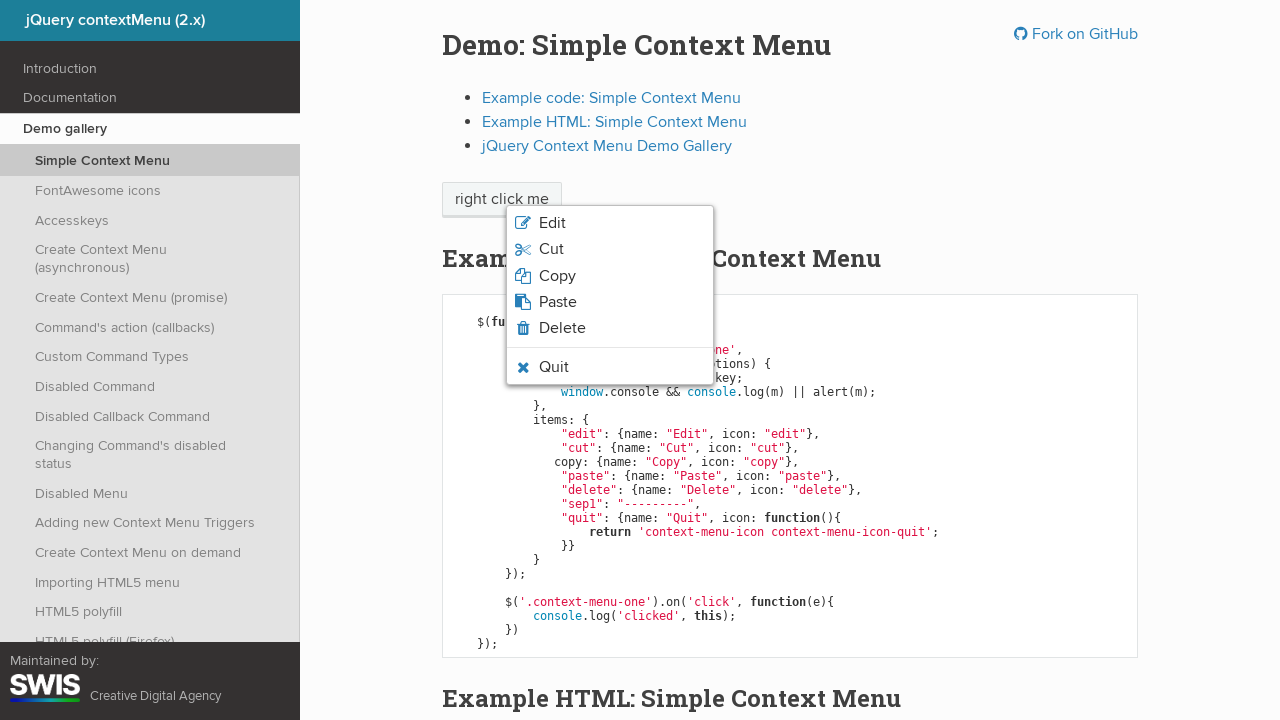

Clicked Delete option from context menu at (562, 328) on li.context-menu-item span:text('Delete')
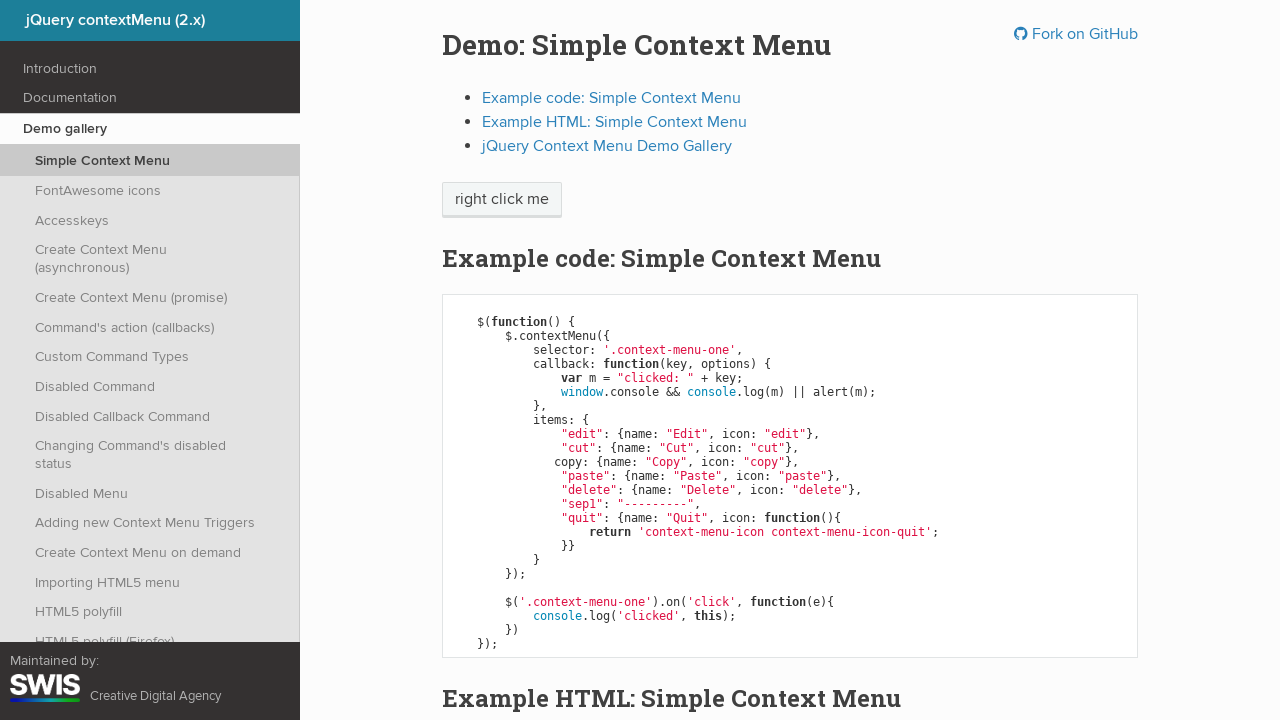

Set up dialog handler to accept alerts
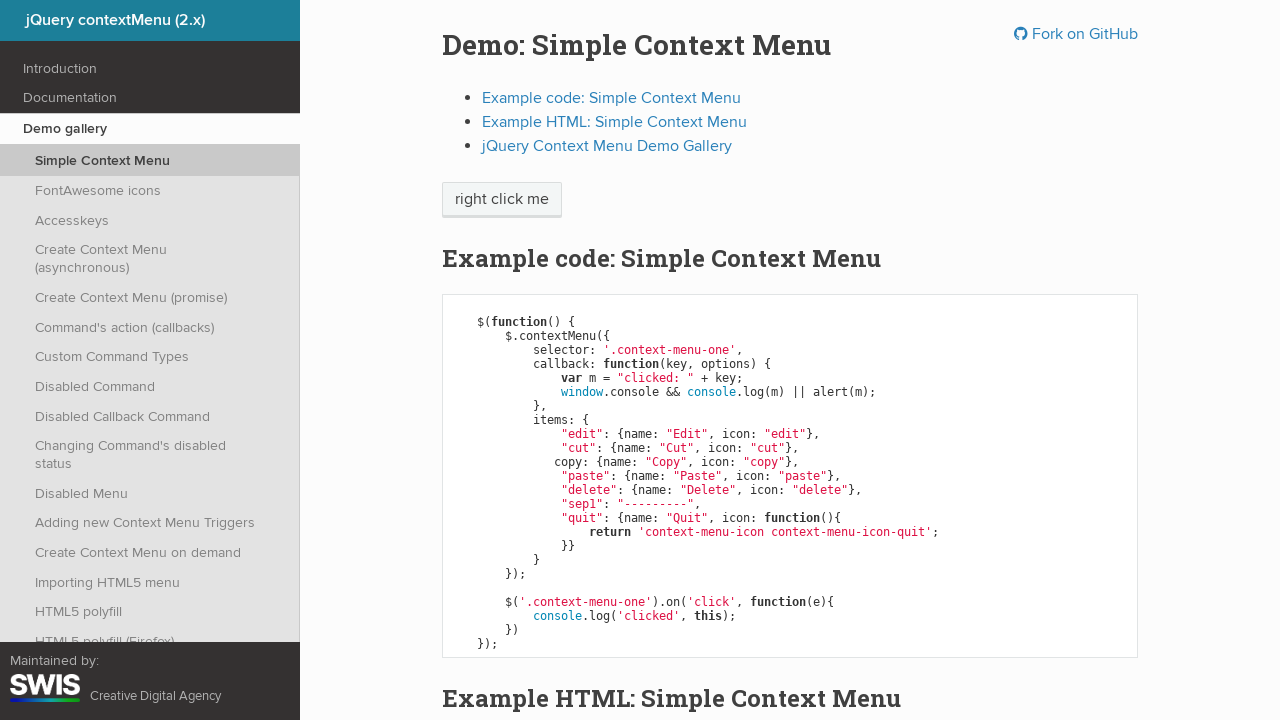

Waited for alert to be processed
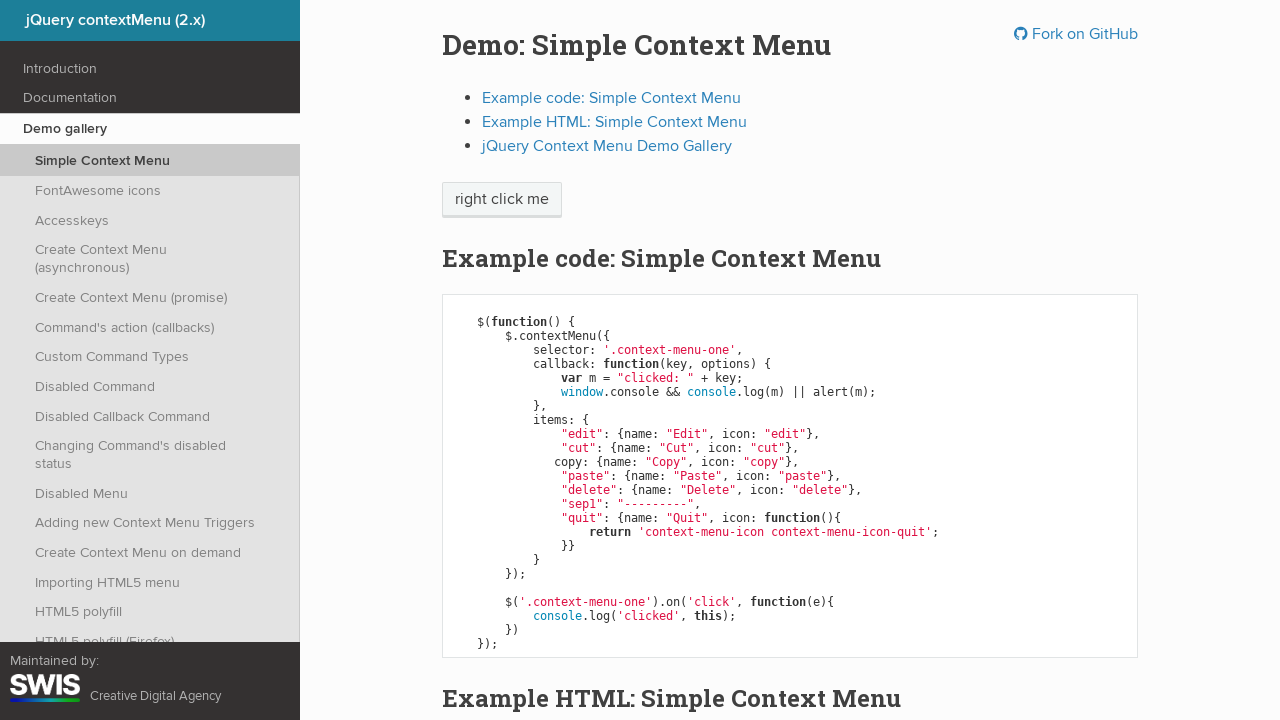

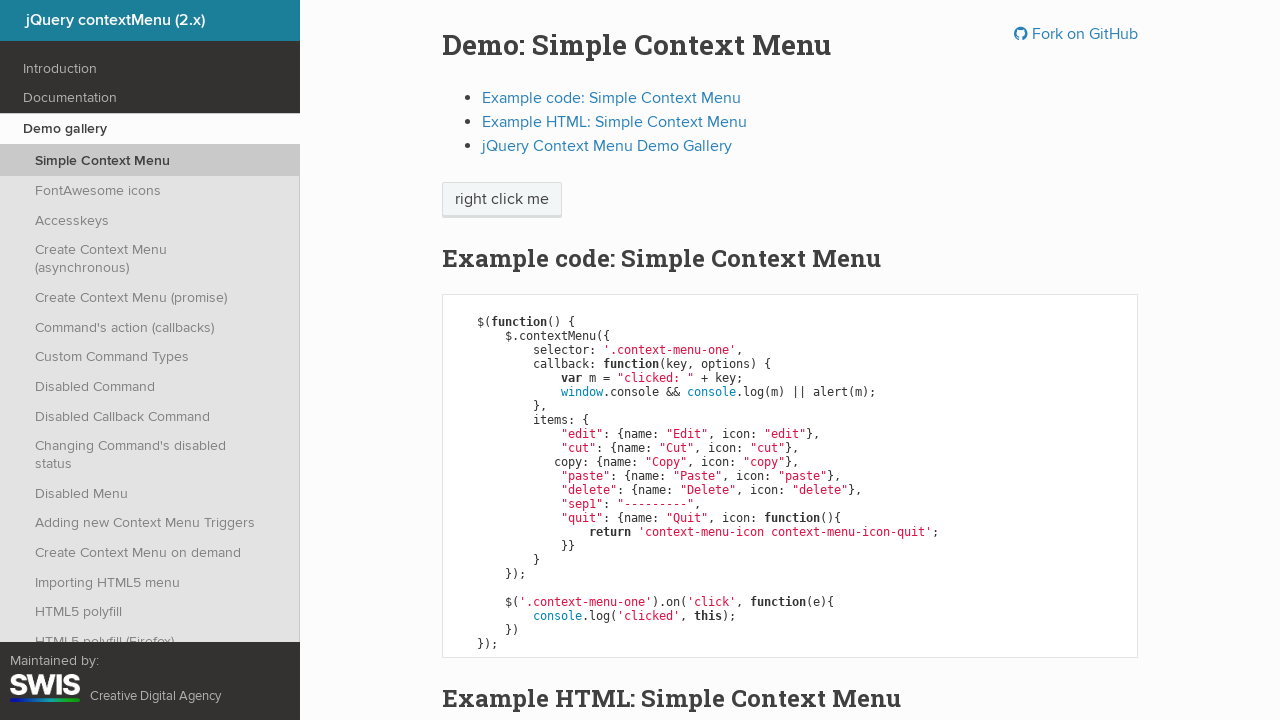